Tests browser navigation functionality by clicking a link, navigating back, forward, and refreshing the page

Starting URL: https://www.phonepe.com/

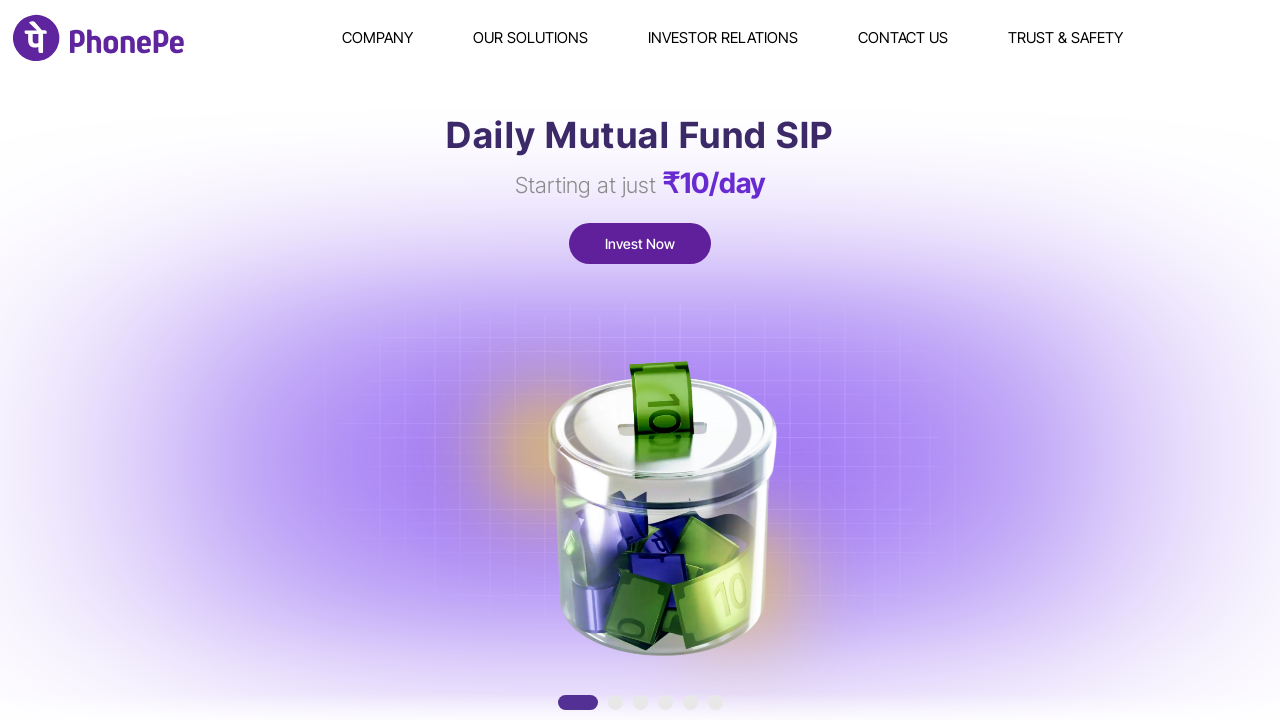

Clicked on About Us link at (772, 710) on xpath=(//*[text()='About Us'])[1]
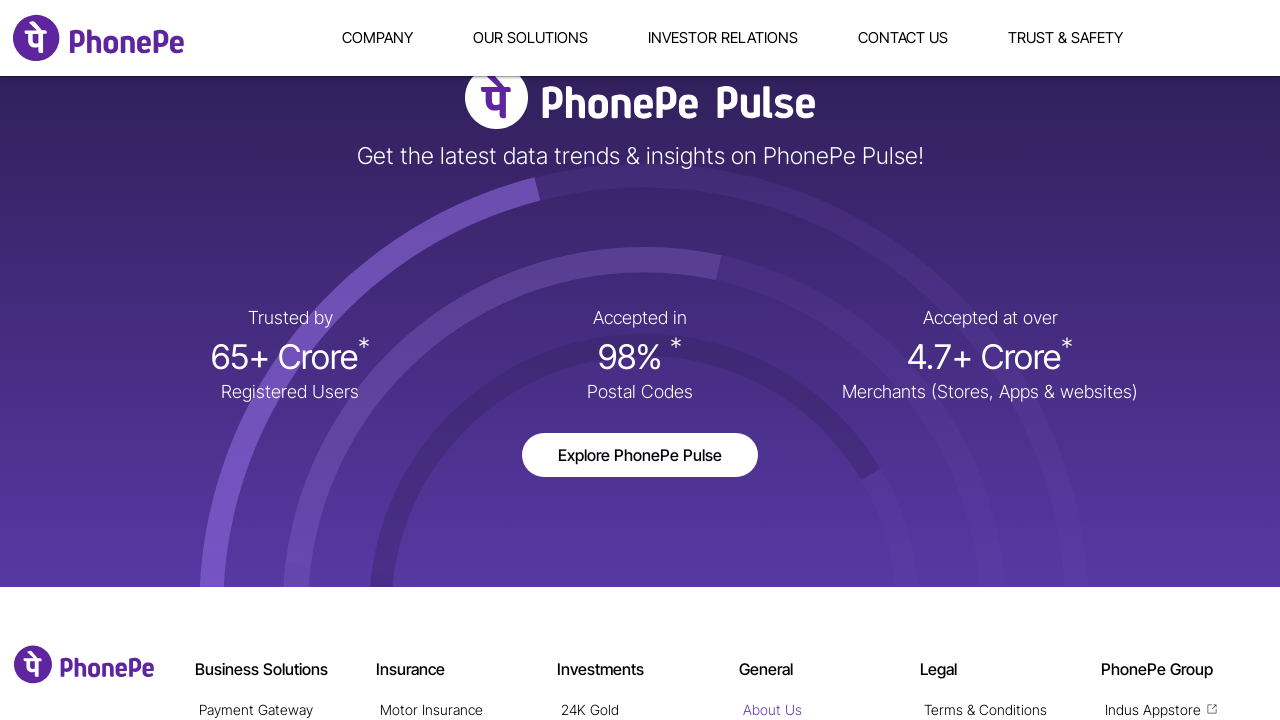

Navigated back to previous page
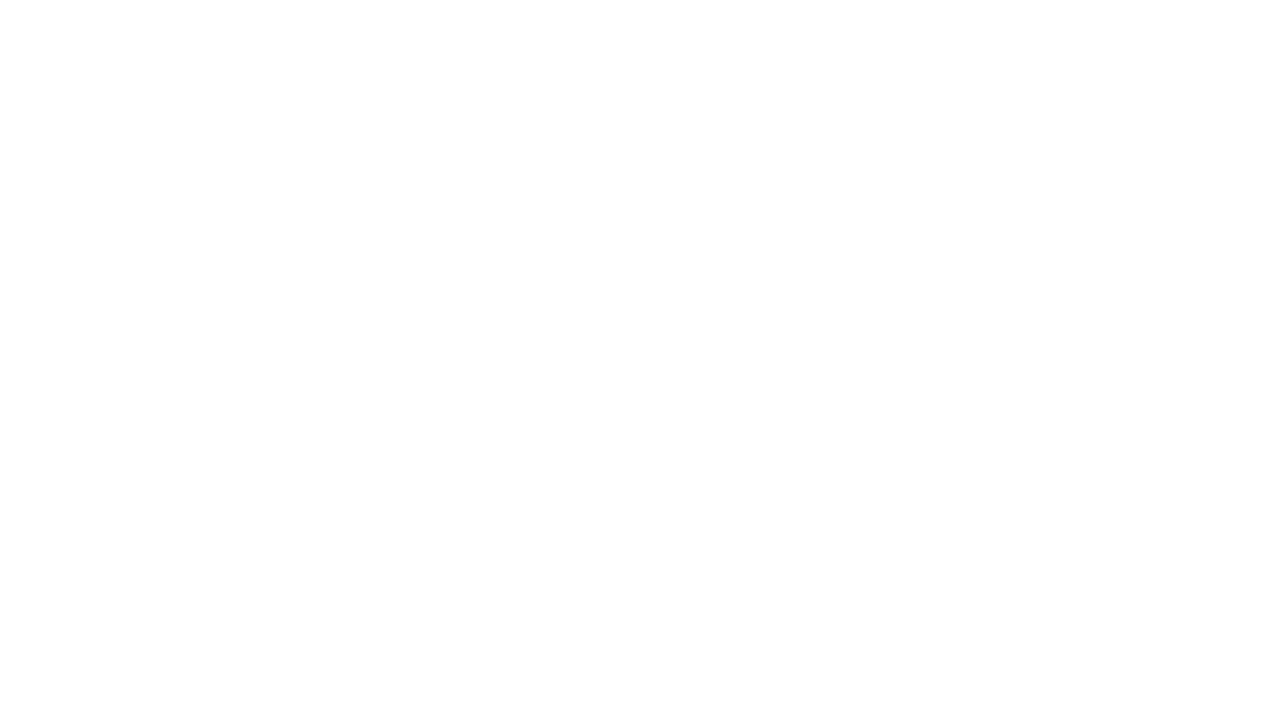

Navigated forward to About Us page
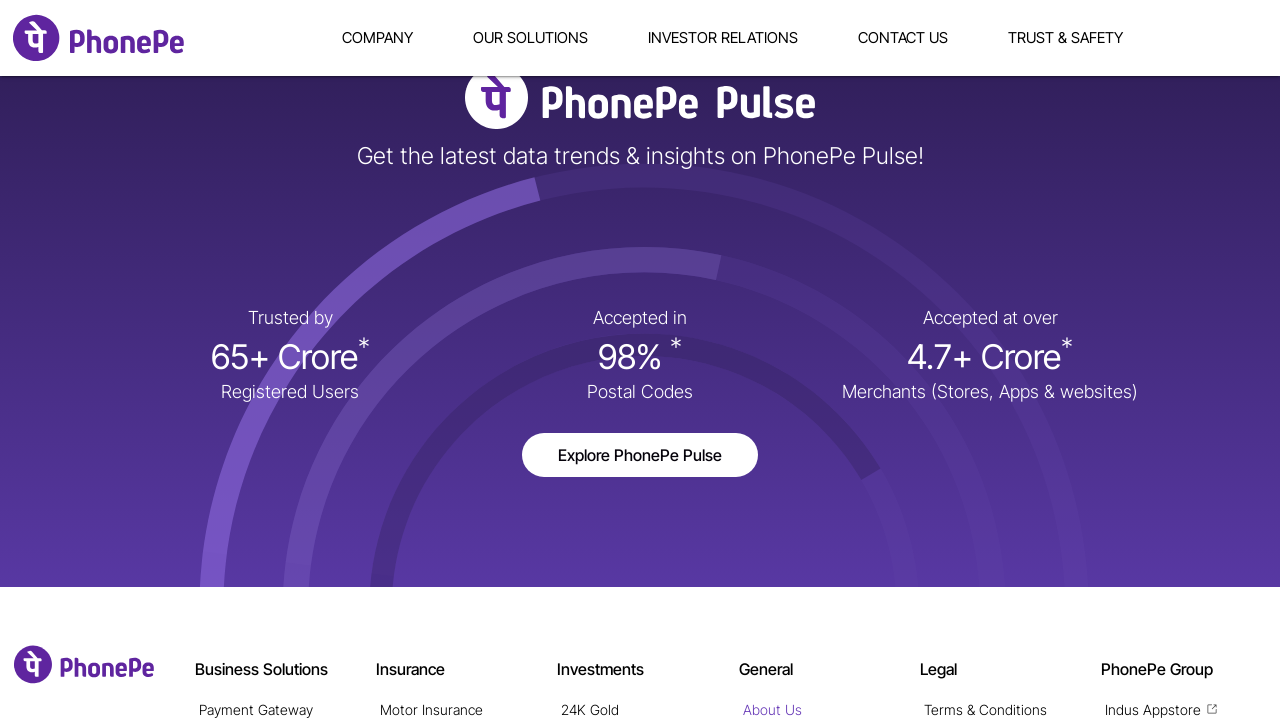

Refreshed the current page
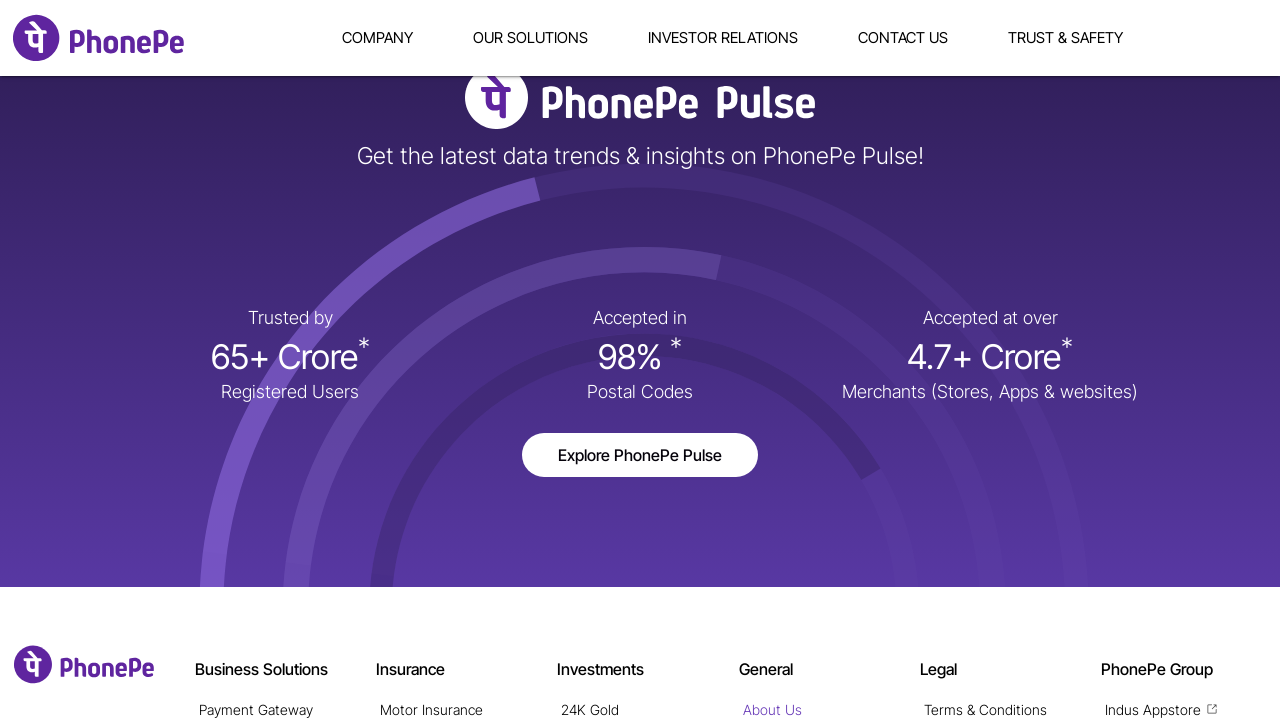

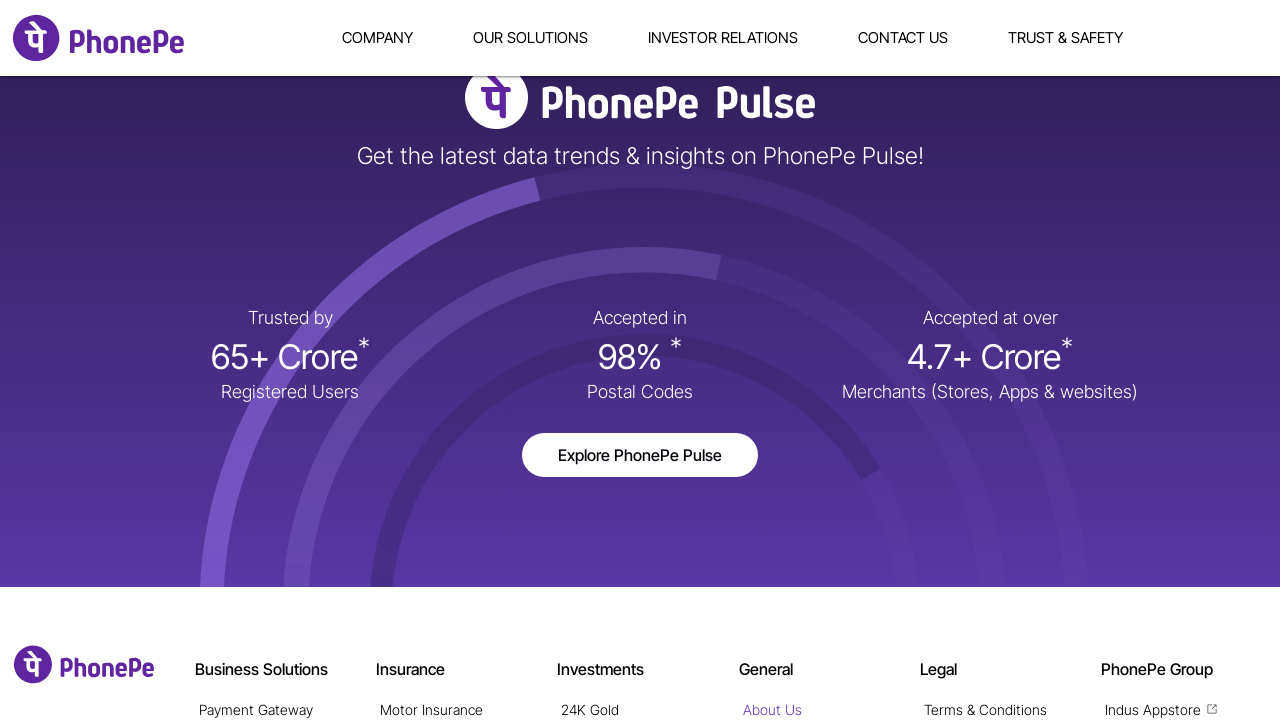